Tests confirmation dialog by clicking a button and dismissing the dialog, then verifying Cancel result

Starting URL: https://www.qa-practice.com/elements/alert/confirm#

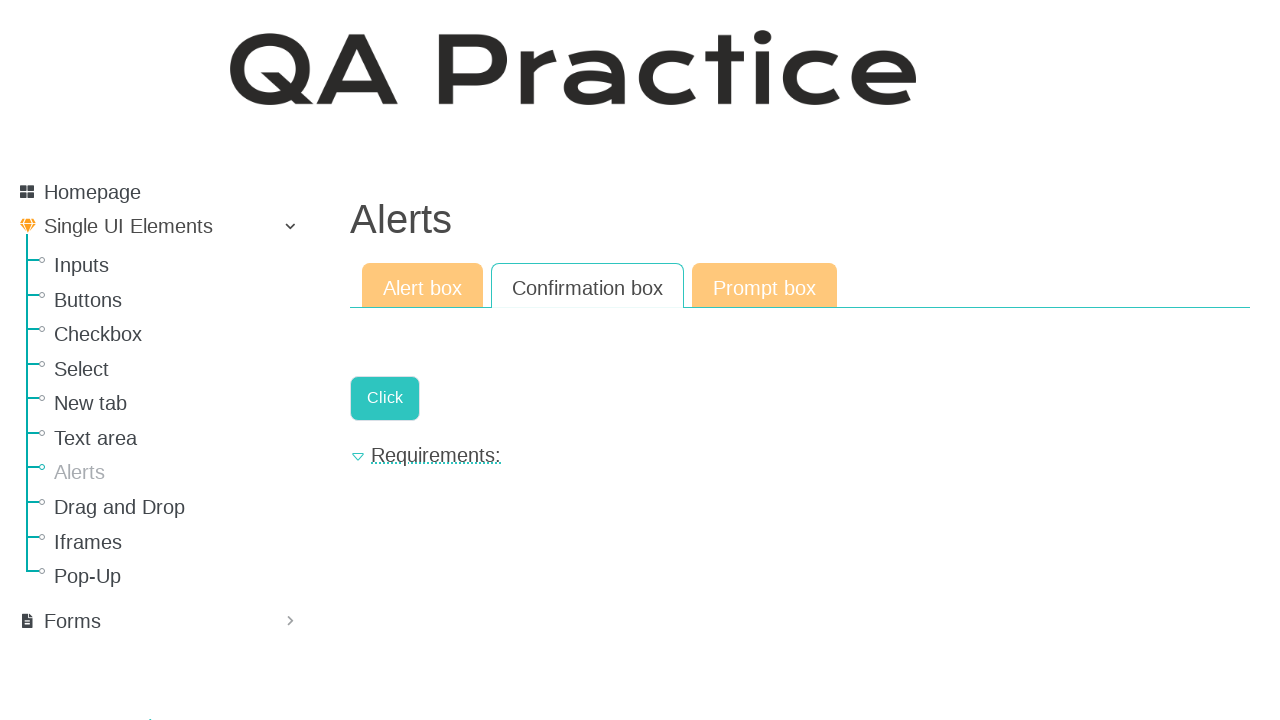

Set up dialog handler to dismiss confirmation dialog
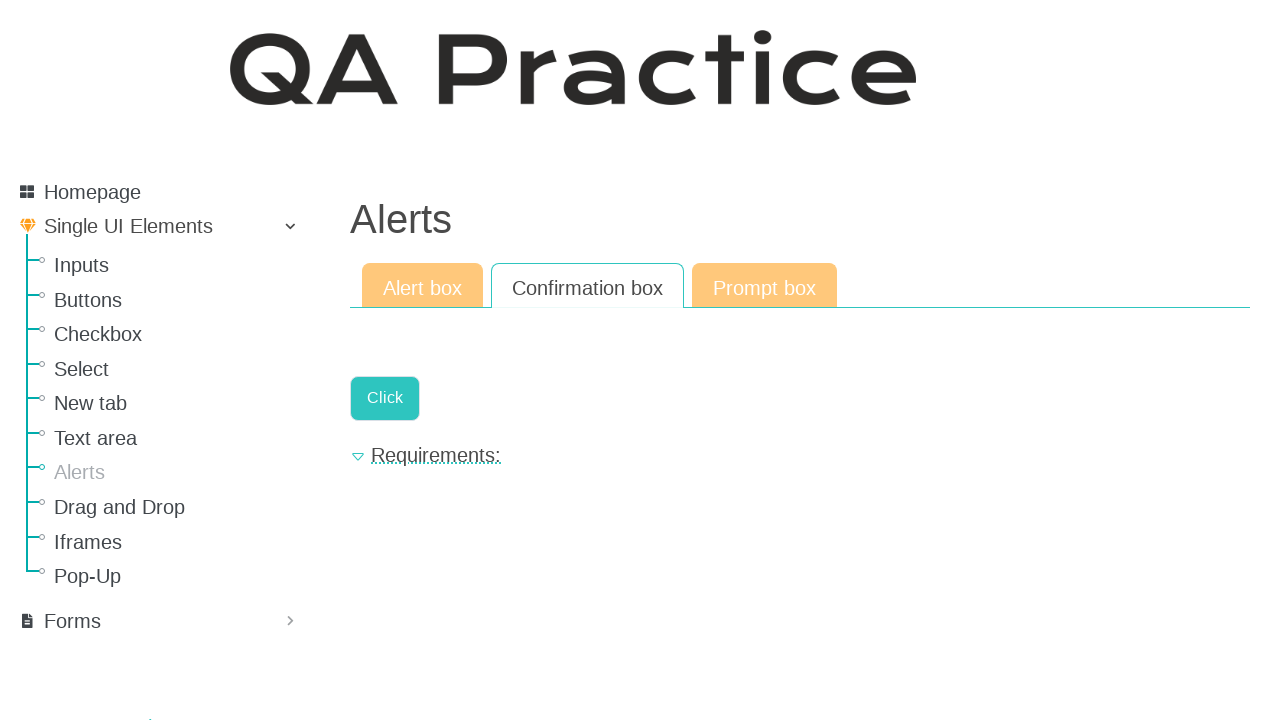

Clicked the button to trigger confirmation dialog
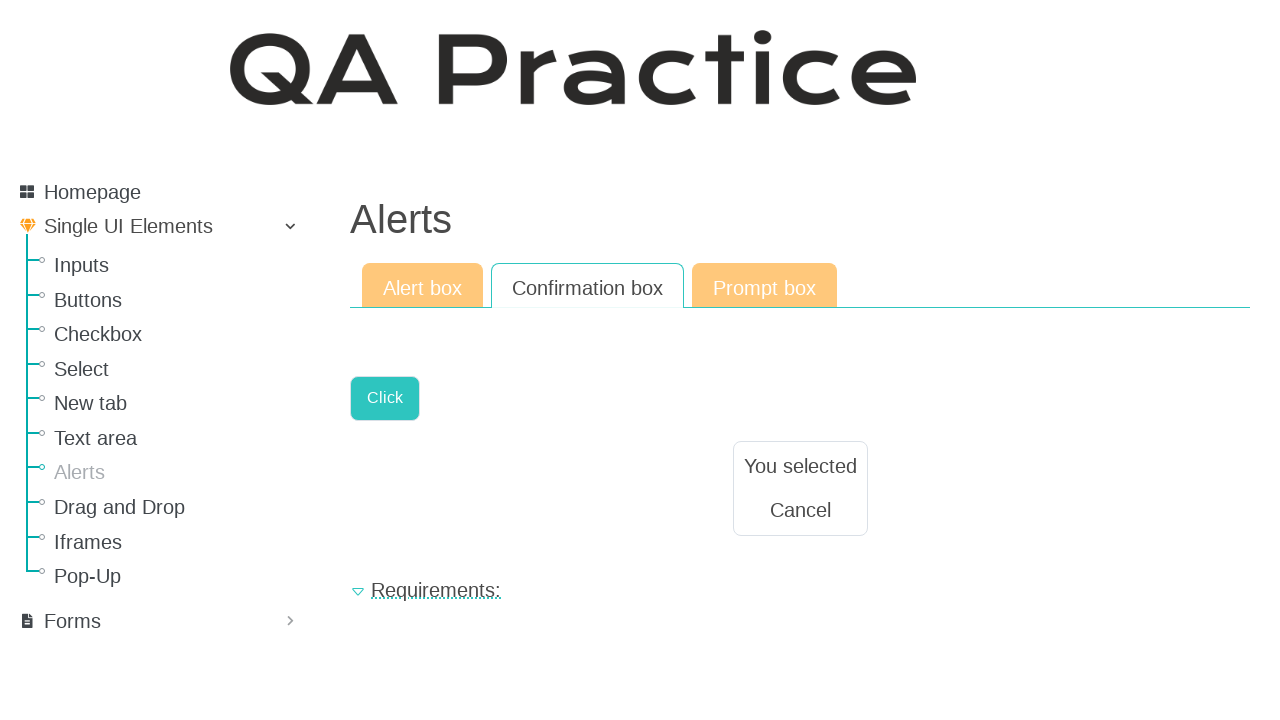

Confirmation dialog dismissed and result element appeared
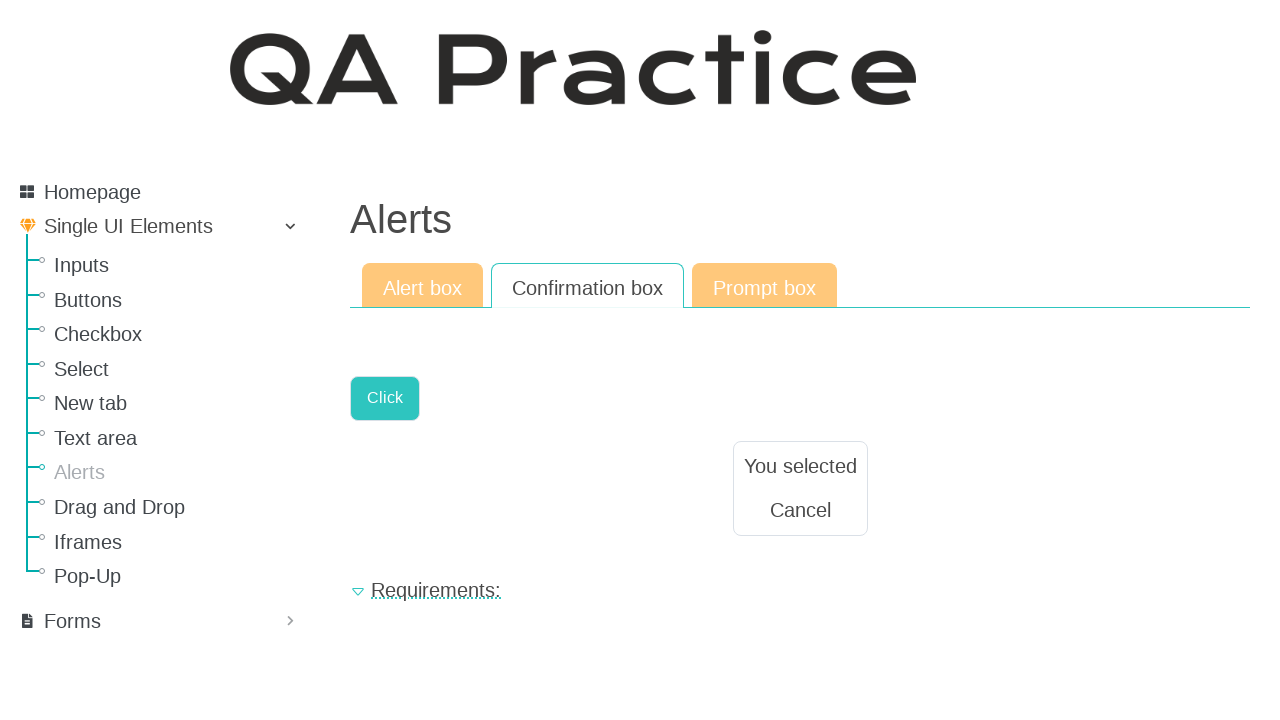

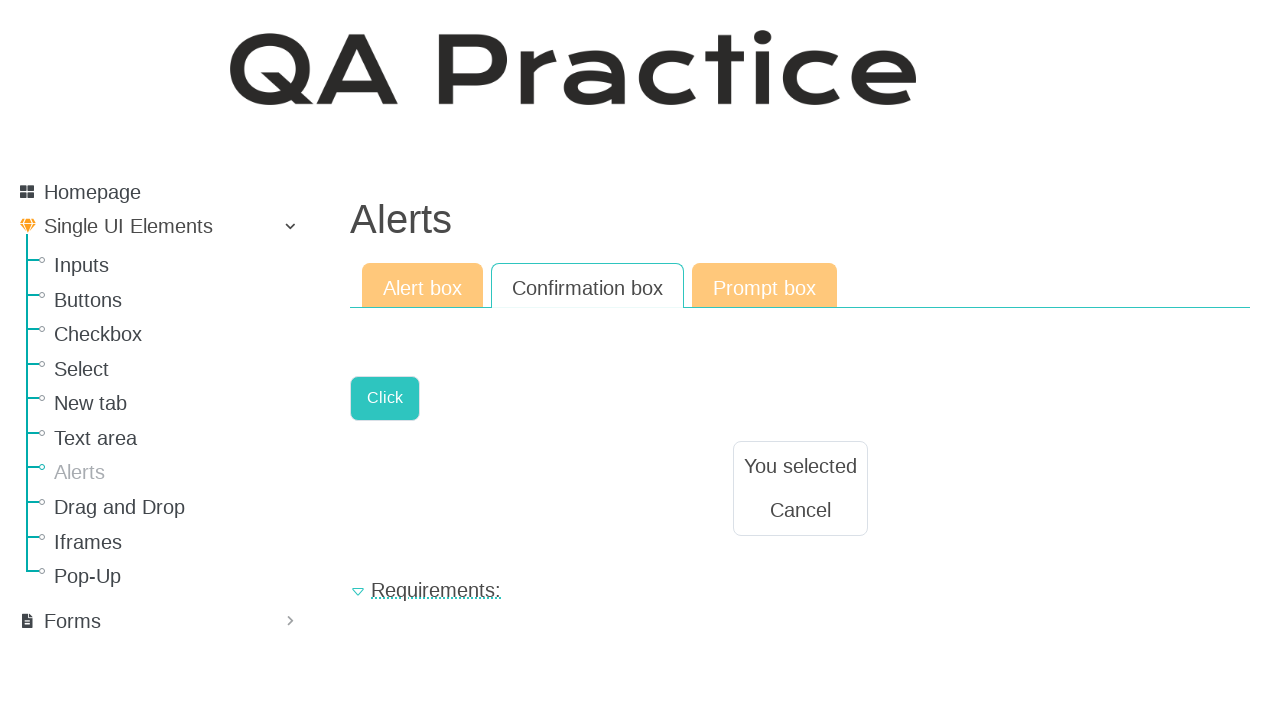